Launches the Purplle e-commerce website and verifies it loads successfully

Starting URL: https://www.purplle.com/

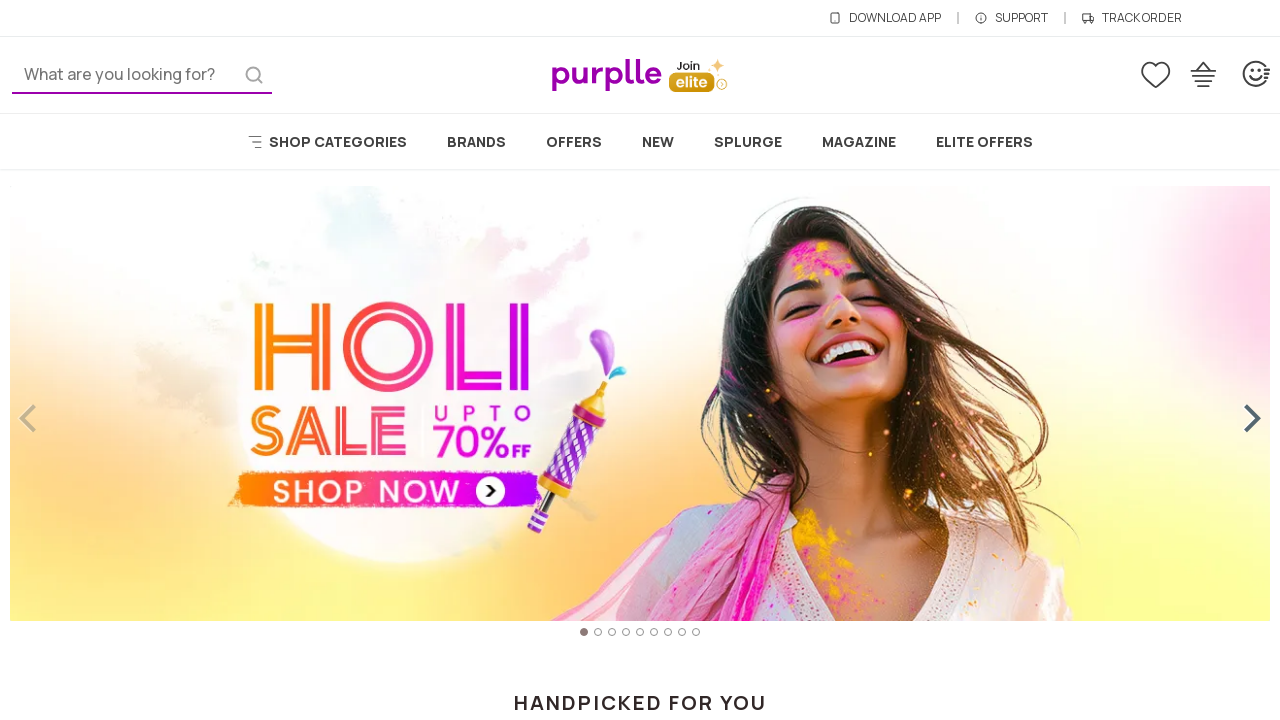

Waited for page DOM to load completely
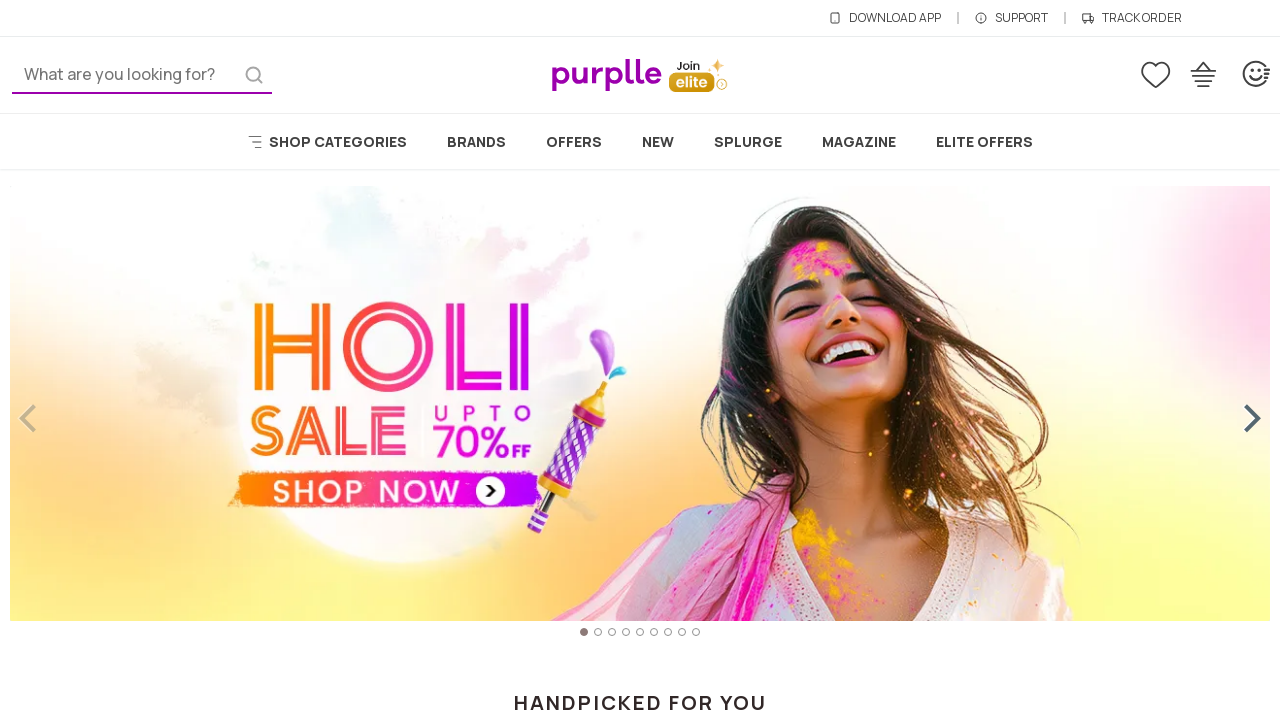

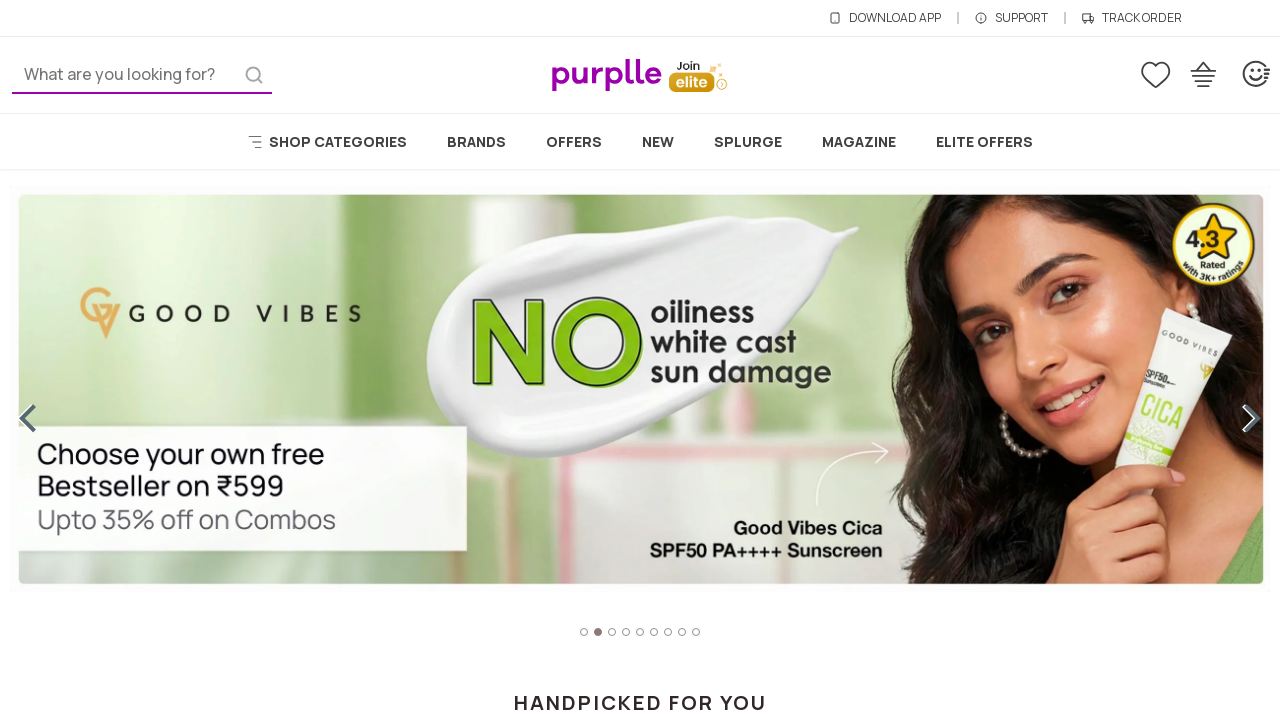